Tests the "Get started" link on Playwright homepage by clicking it and verifying the Installation heading appears

Starting URL: https://playwright.dev/

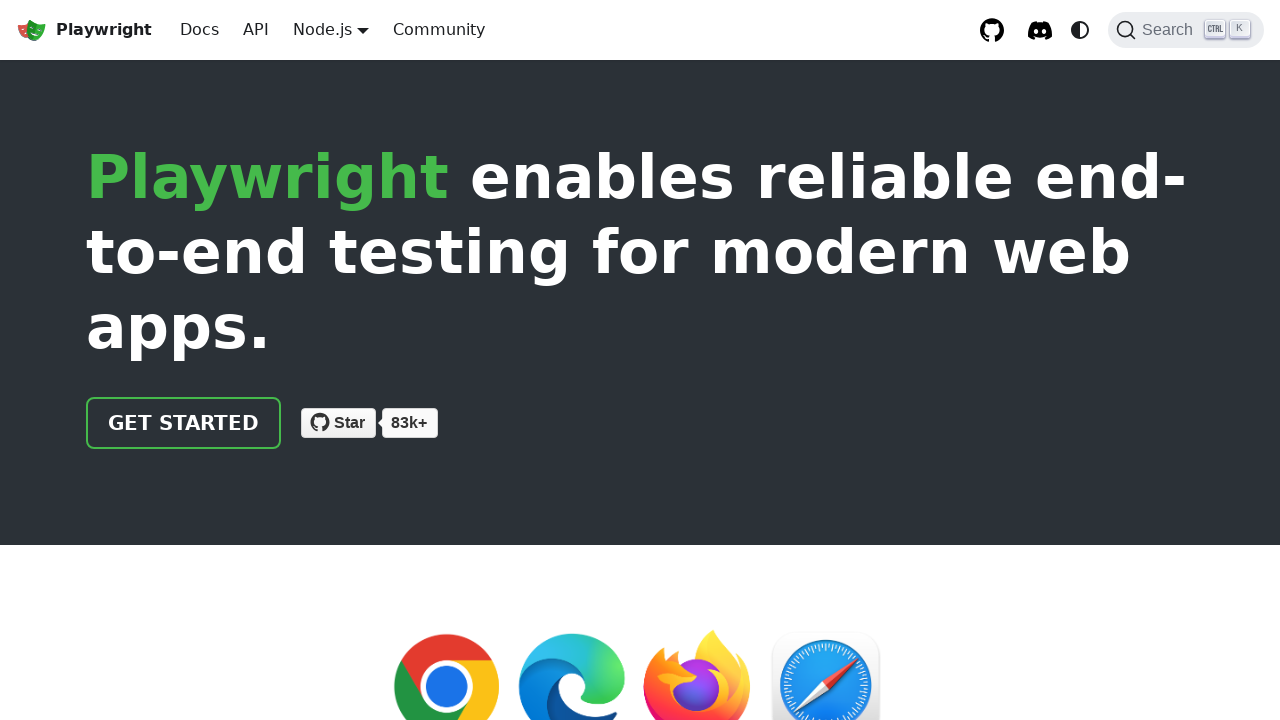

Clicked 'Get started' link on Playwright homepage at (184, 423) on internal:role=link[name="Get started"i]
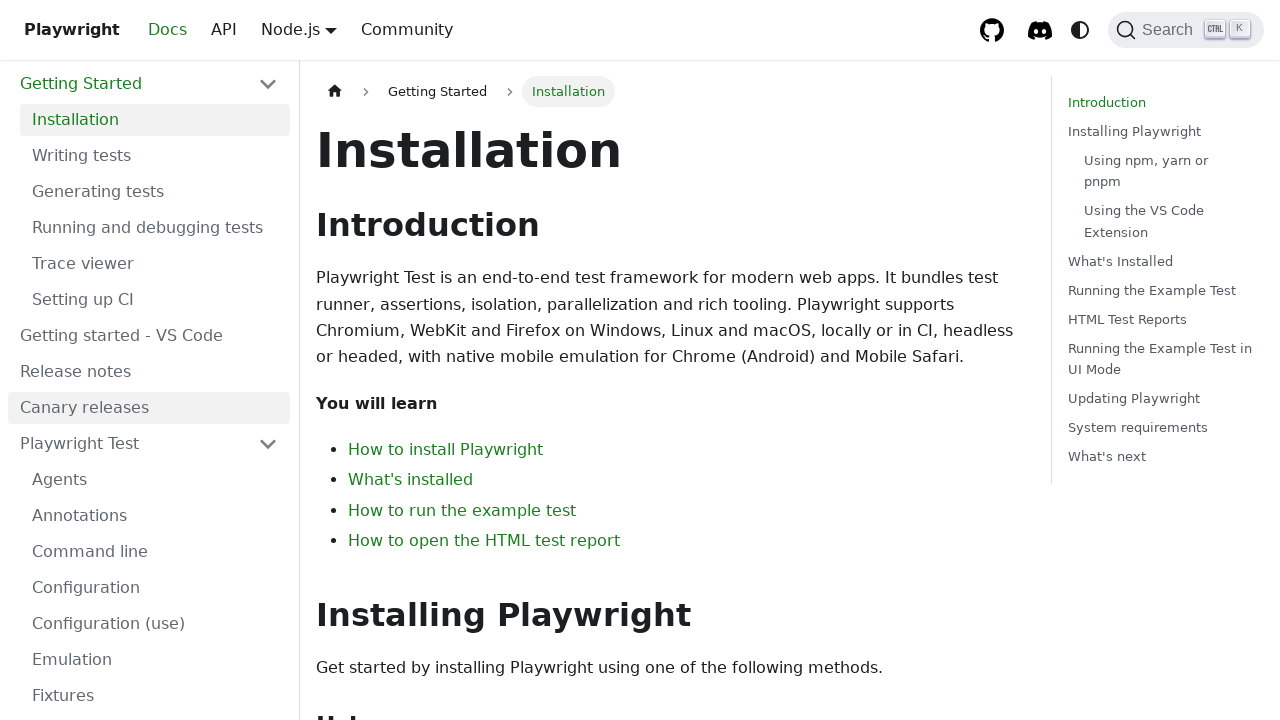

Installation heading appeared and is visible
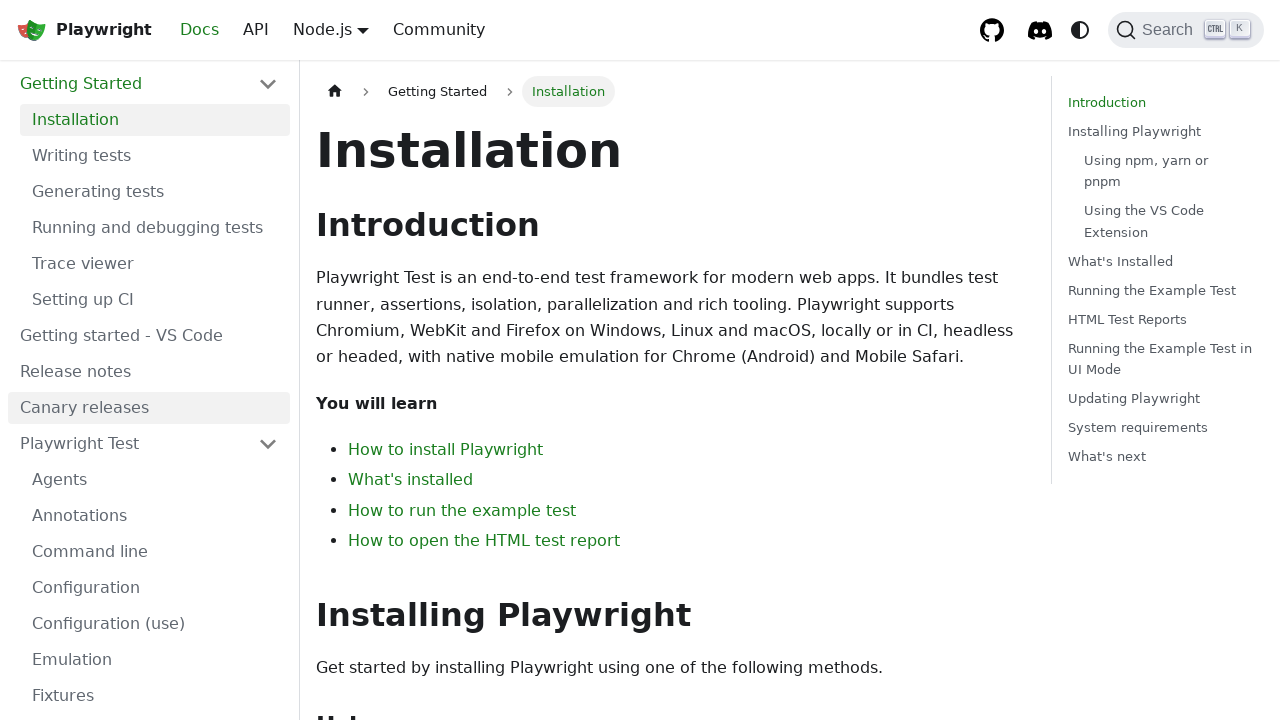

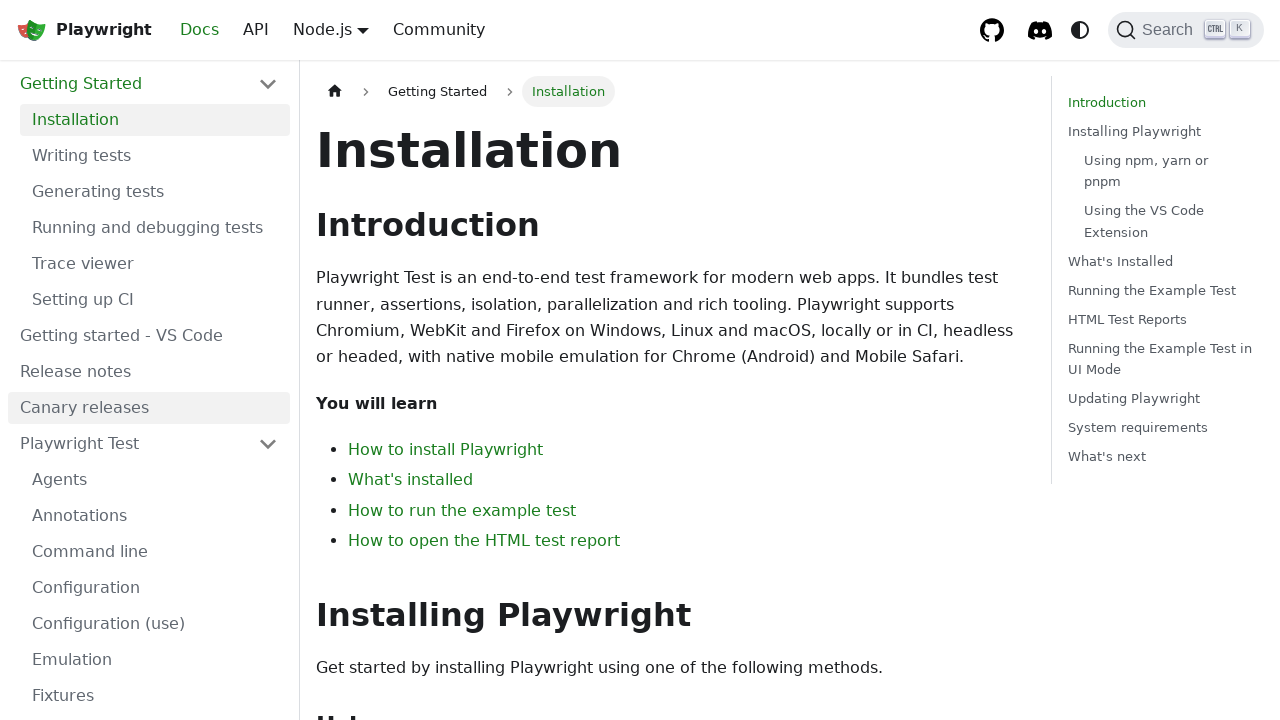